Tests that clicking the language menu reveals language options (Svenska, Suomi) and proper translation links

Starting URL: https://ntig-uppsala.github.io/Frisor-Saxe/index.html

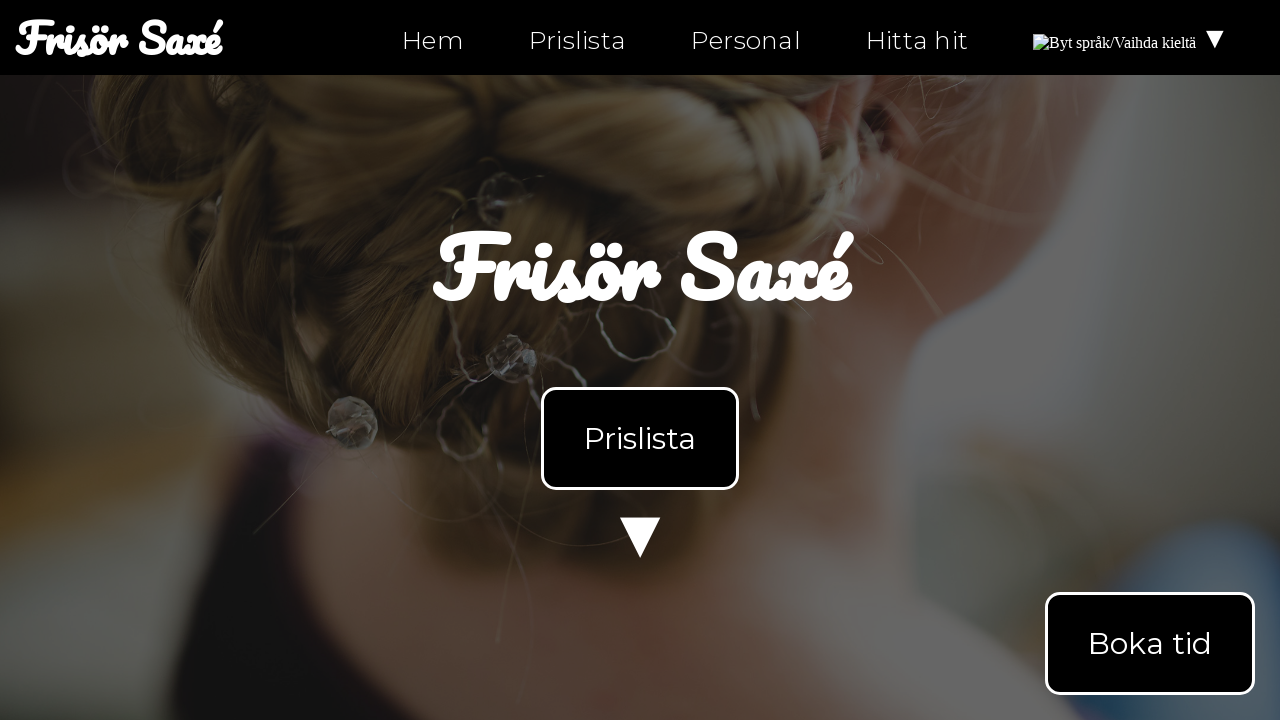

Waited for language menu element to be visible
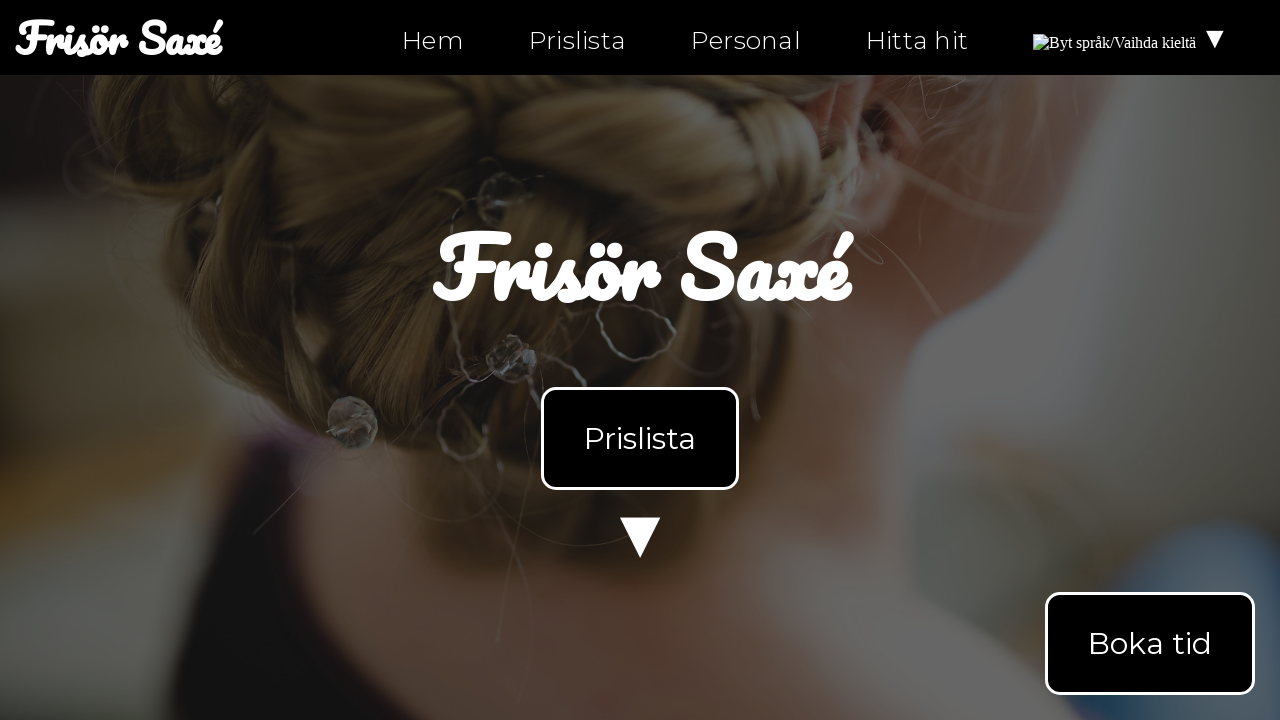

Clicked language menu to reveal language options at (1132, 38) on #languageMenu
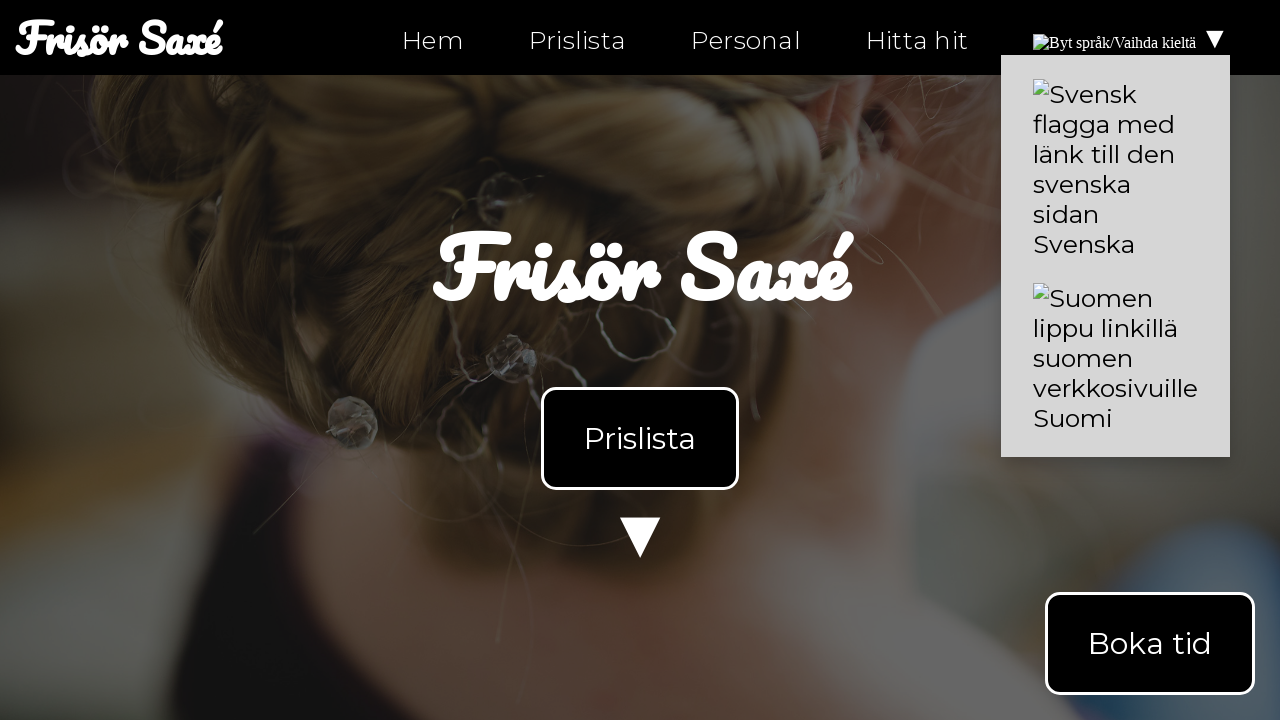

Waited for language content to appear
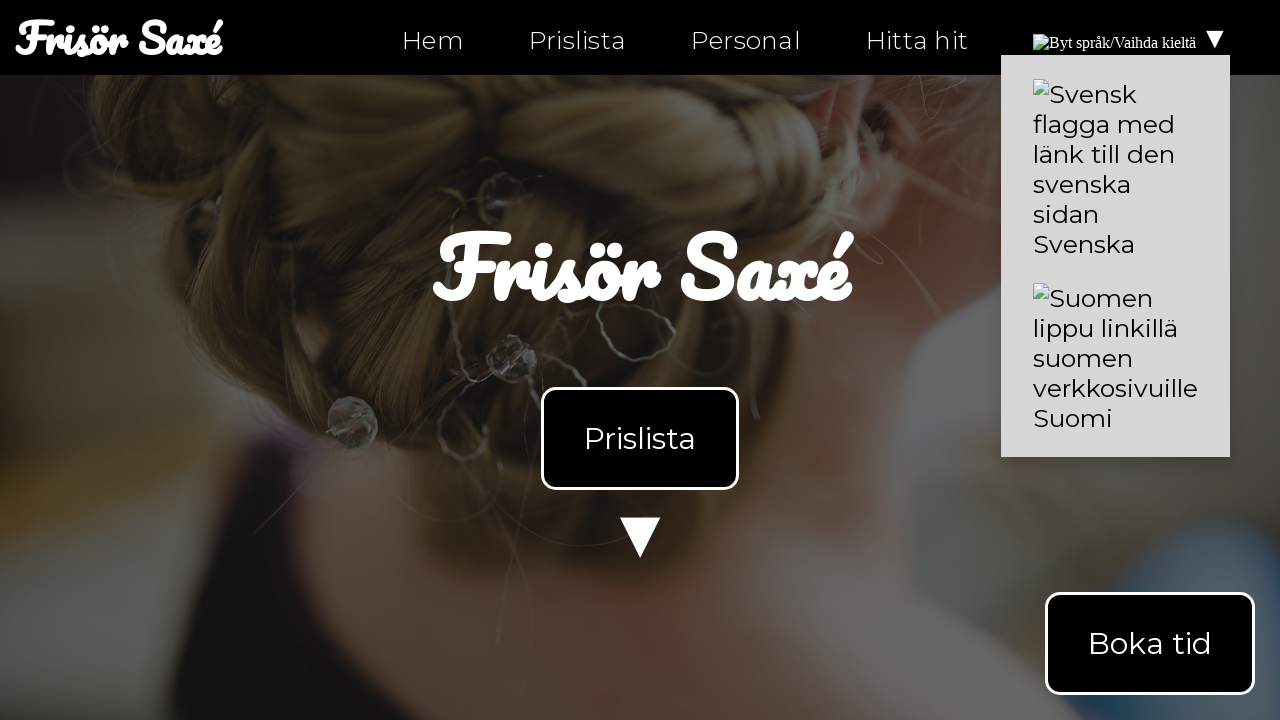

Retrieved language content text
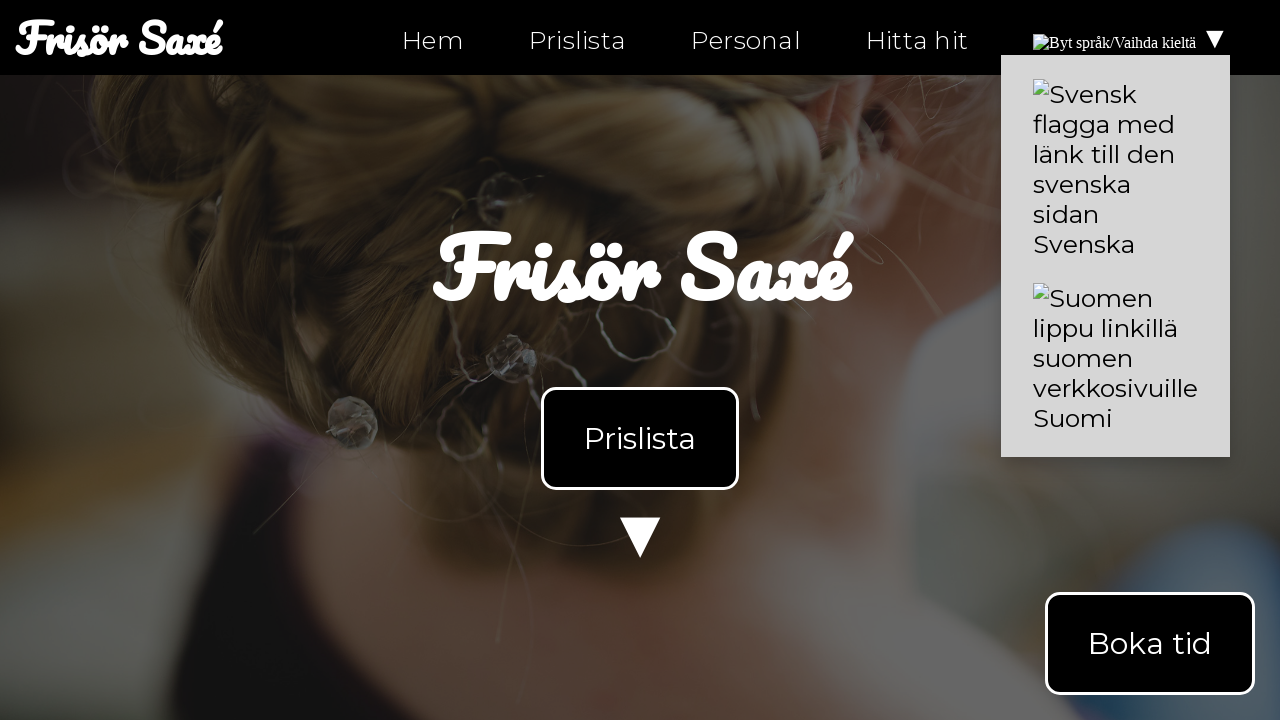

Verified that 'Svenska' appears in language options
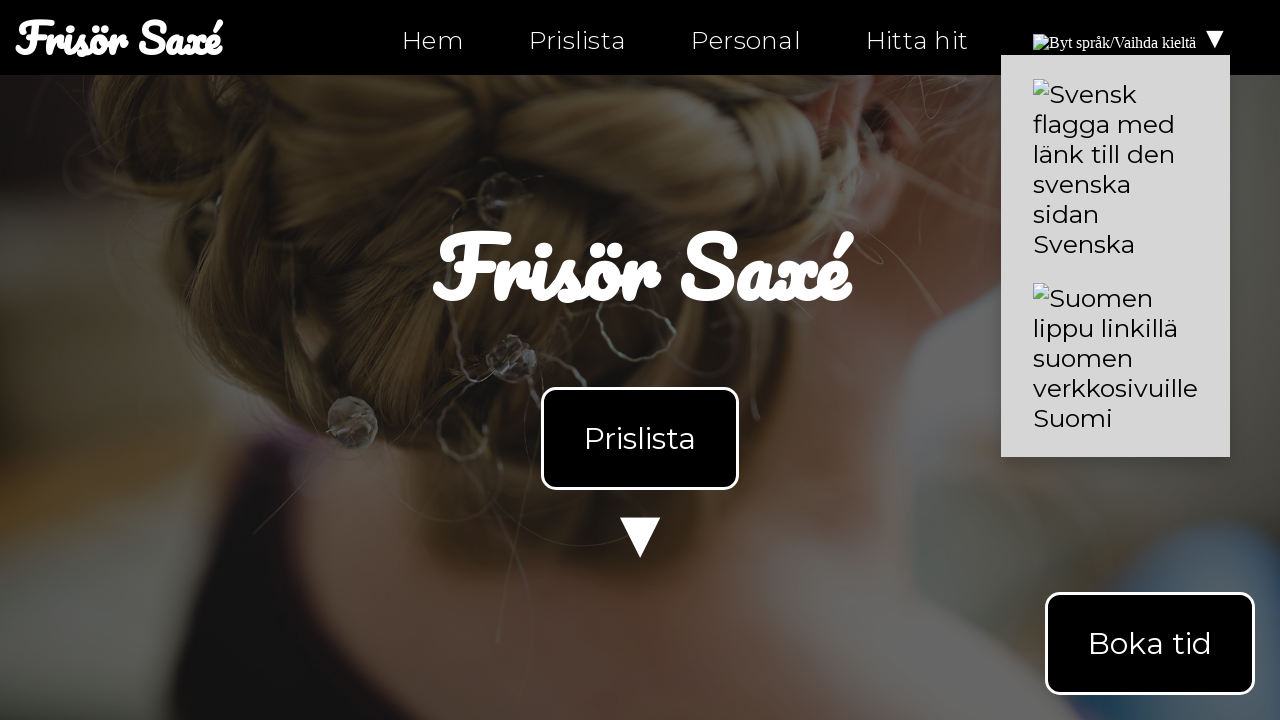

Verified that 'Suomi' appears in language options
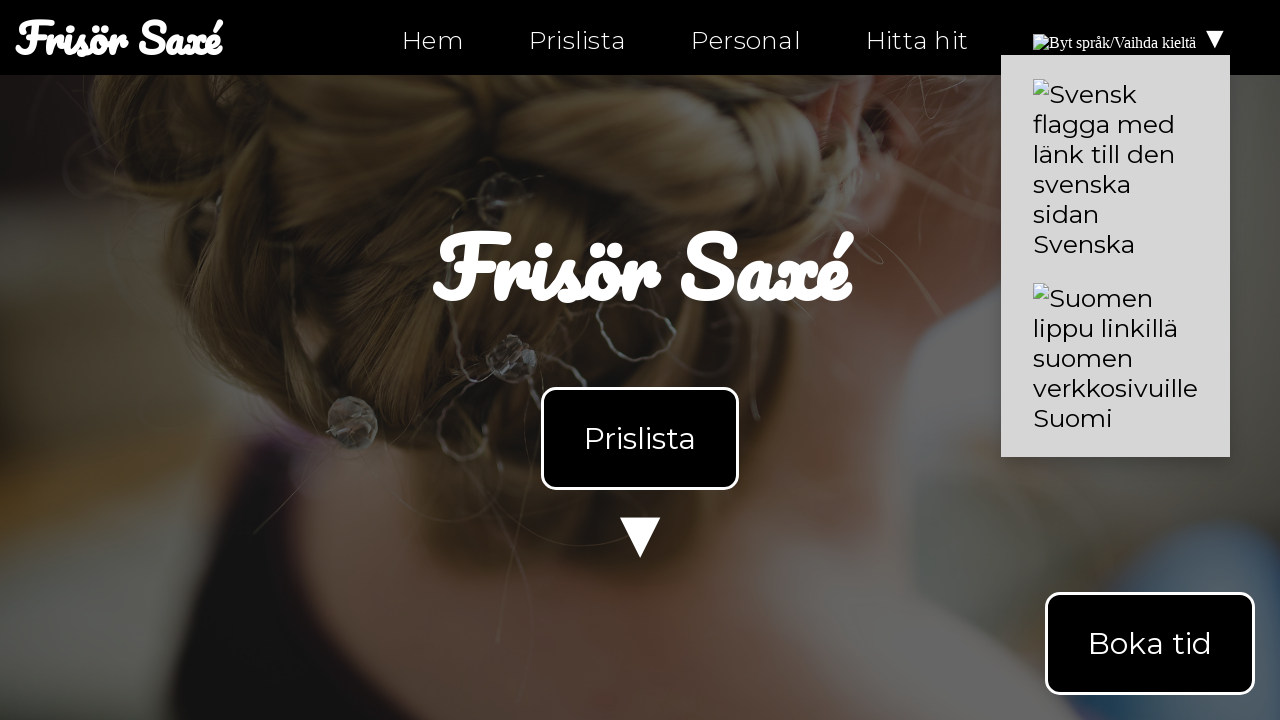

Verified that translation links exist
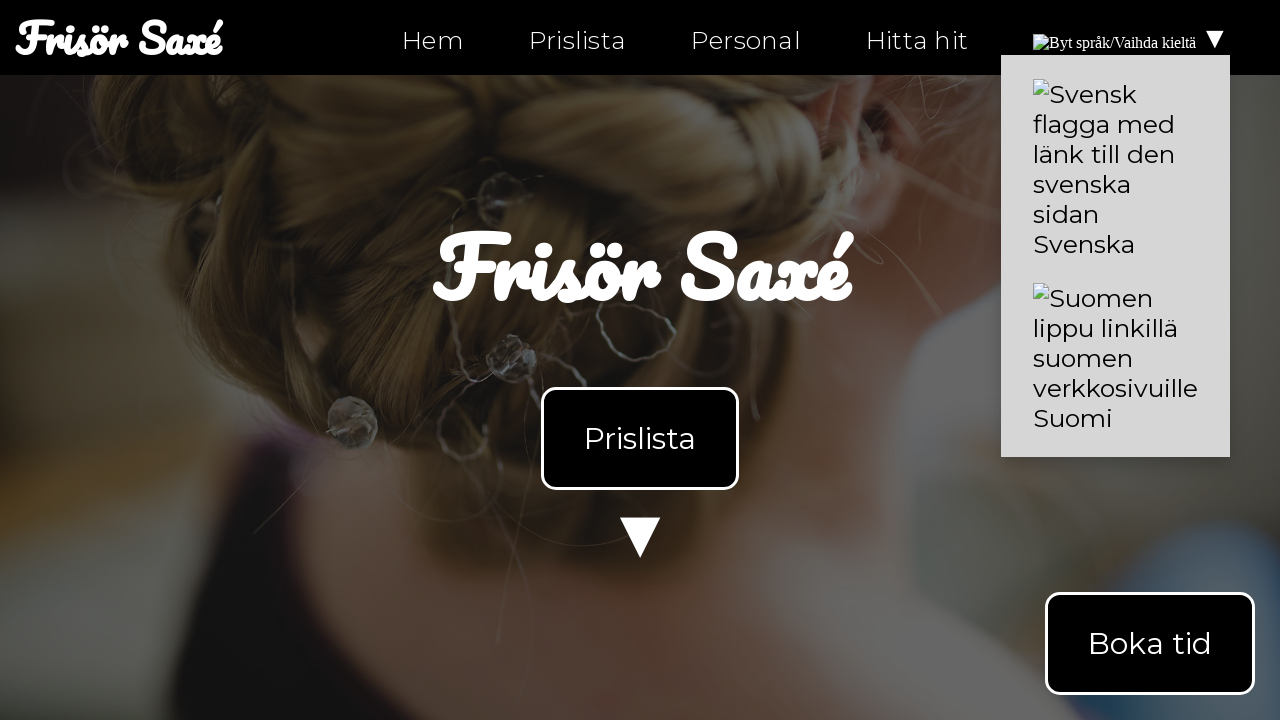

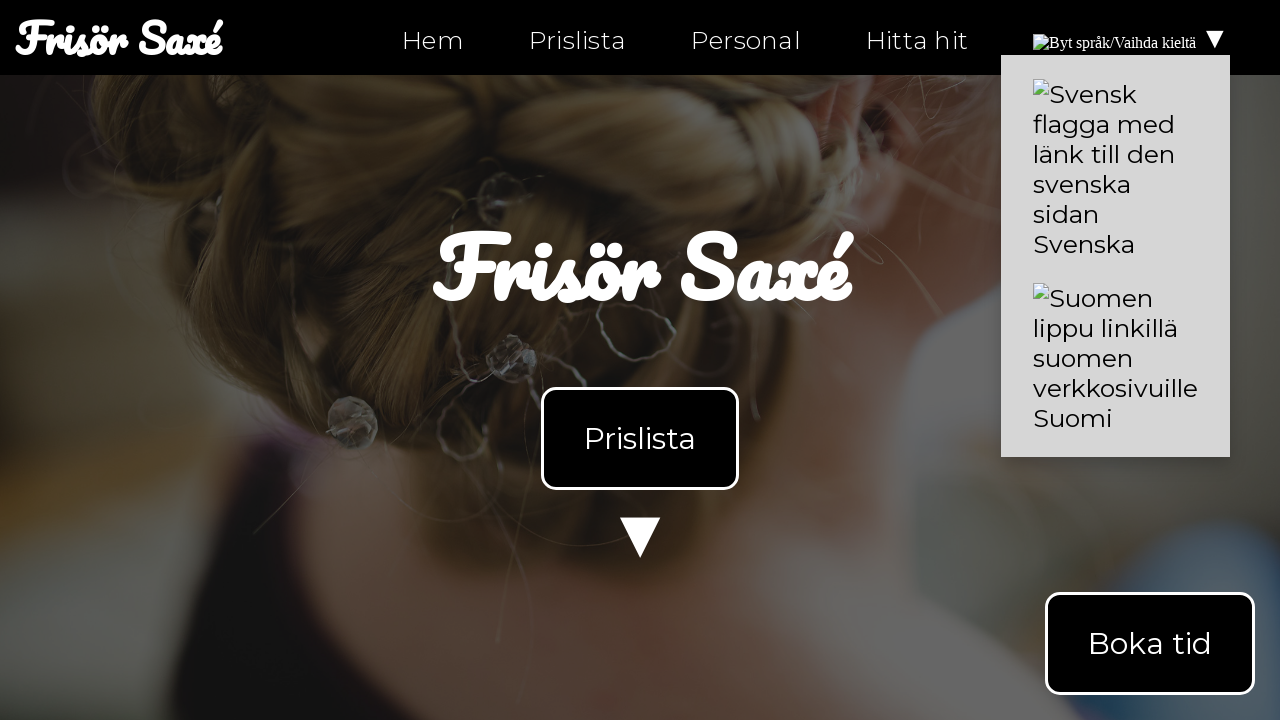